Navigates to the home page and verifies the header text, description text, and menu are displayed correctly.

Starting URL: https://kristinek.github.io/site

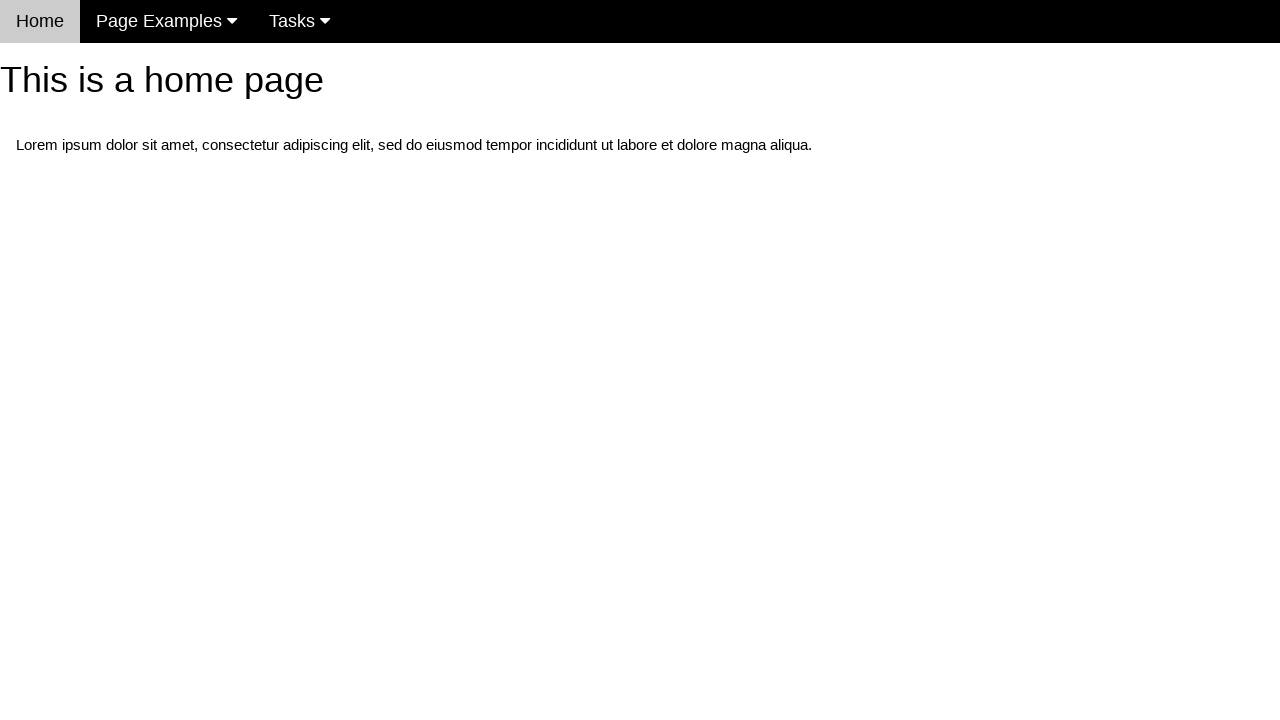

Navigated to home page
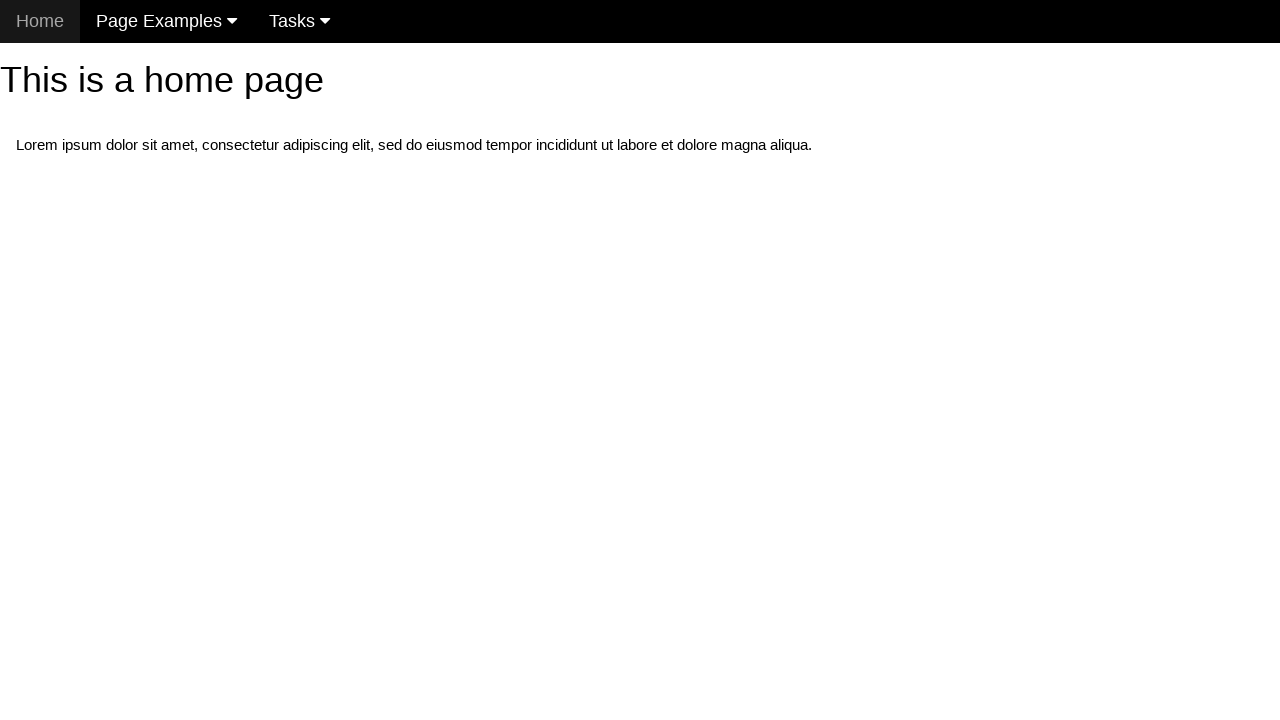

Located h1 header element
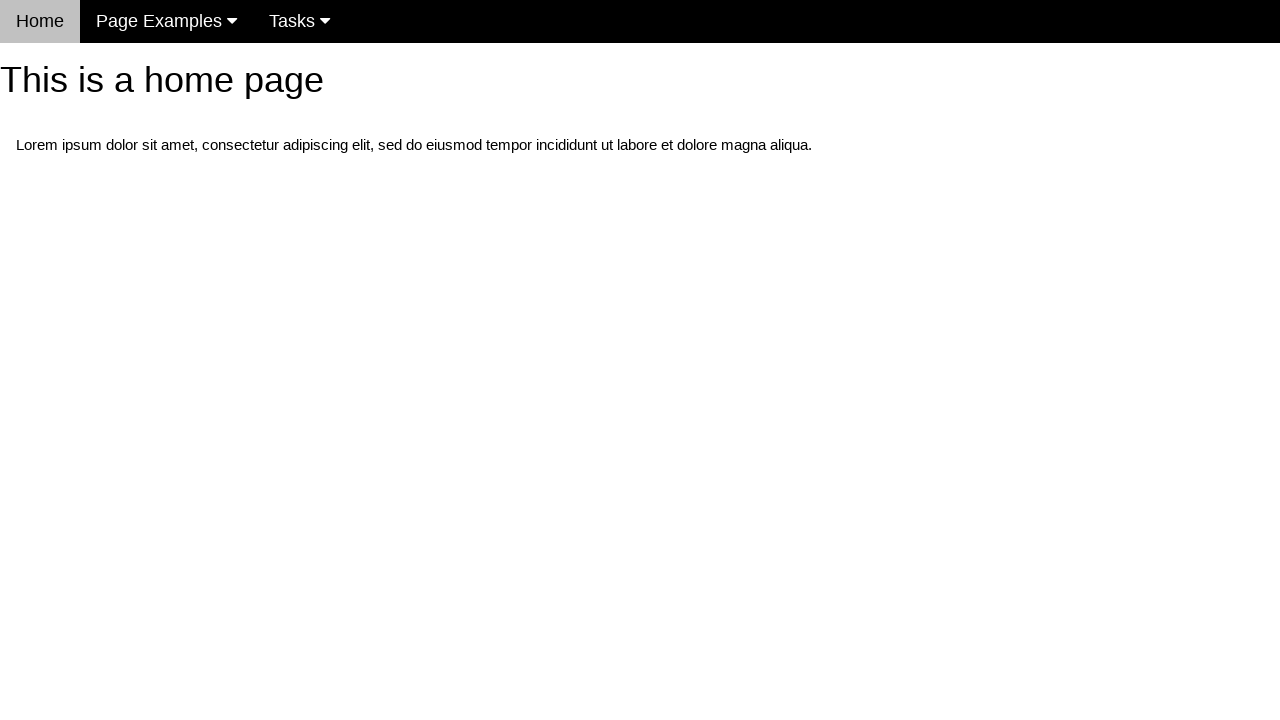

Verified header text is 'This is a home page'
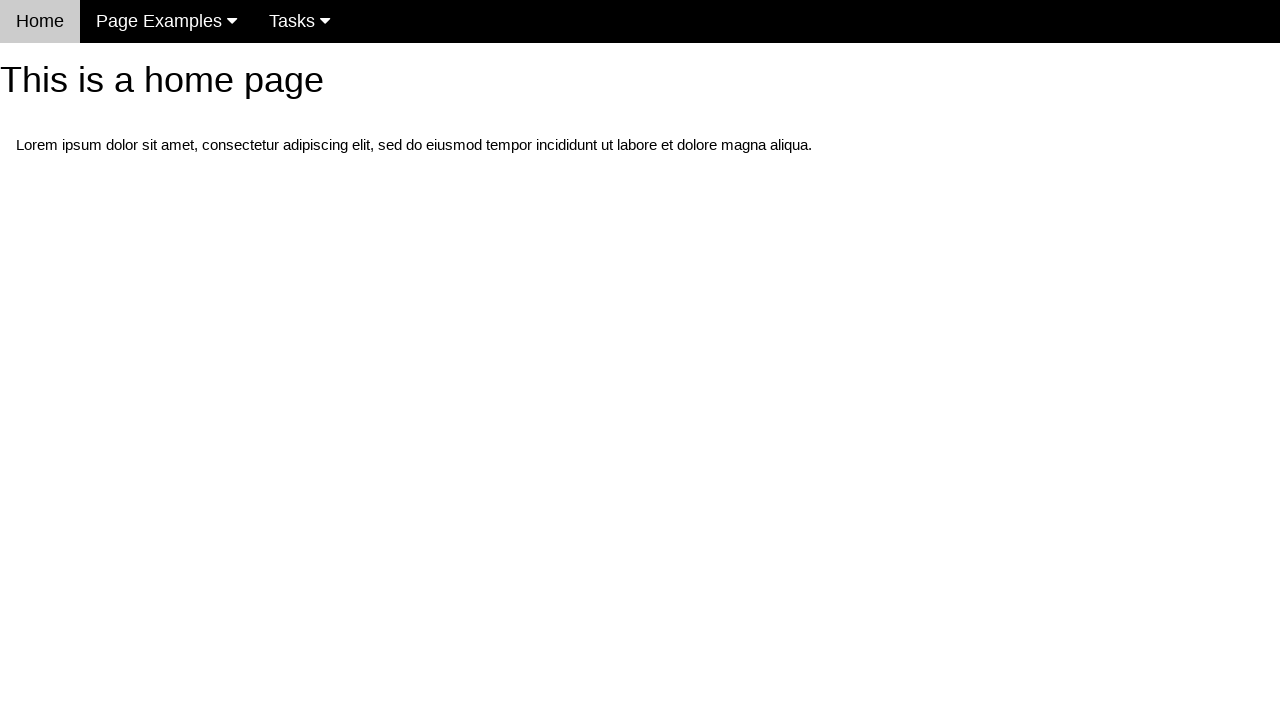

Located description paragraph element
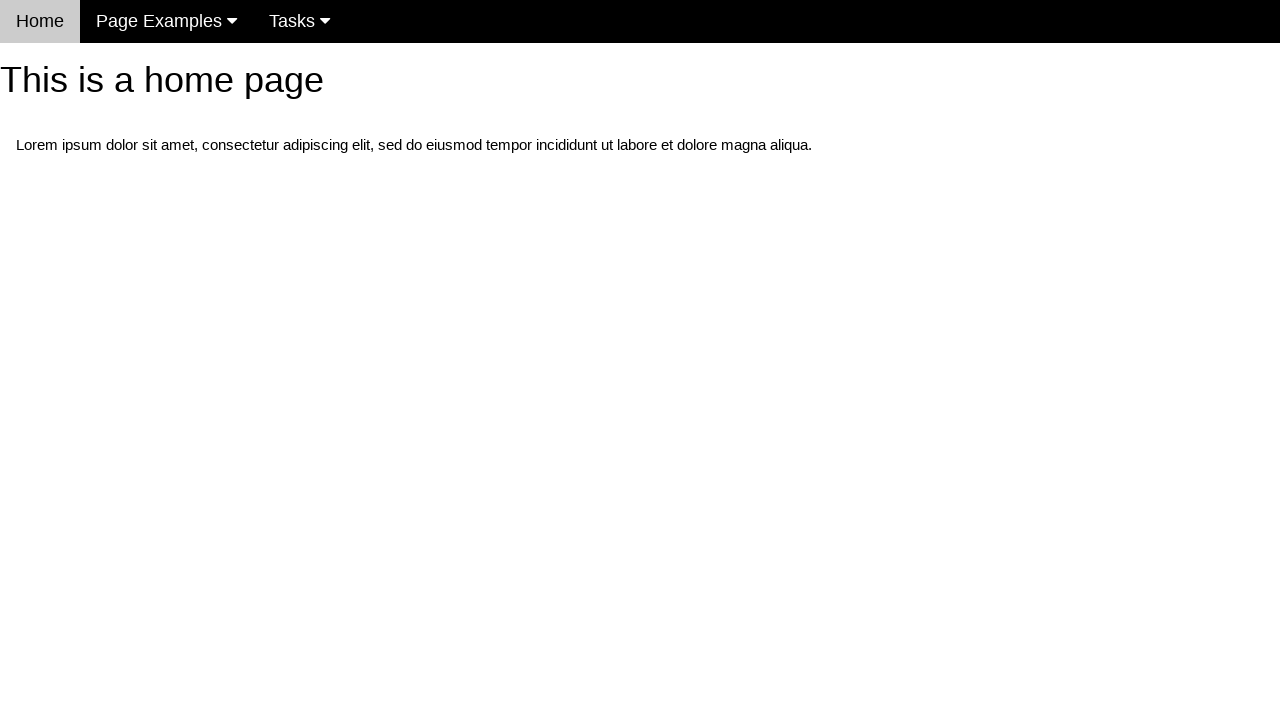

Verified description text matches expected Lorem ipsum content
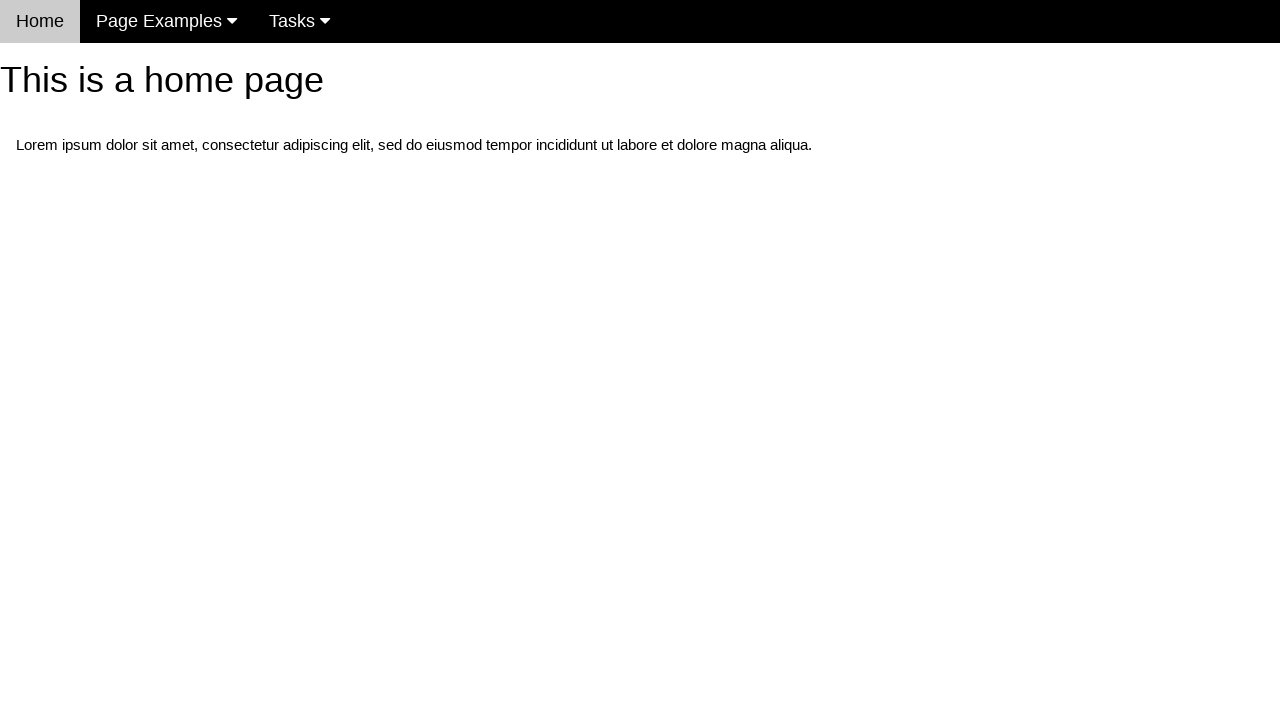

Located menu element with class w3-navbar
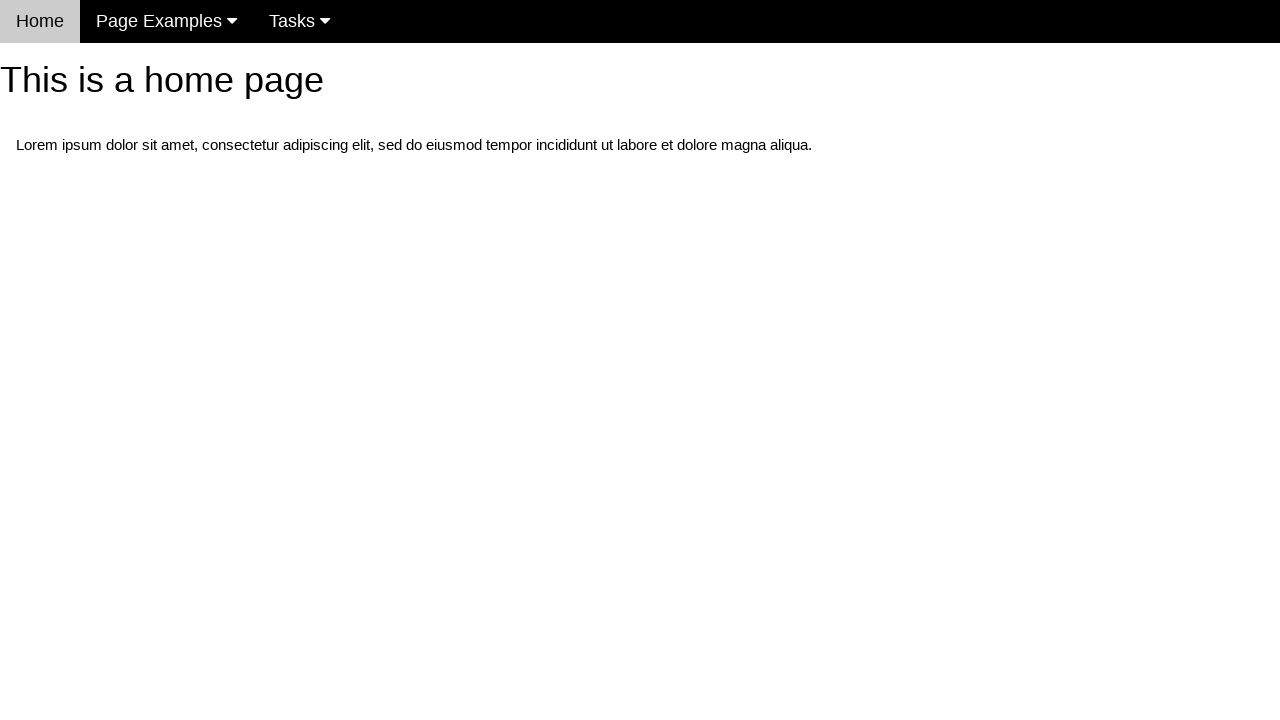

Verified menu is visible on the page
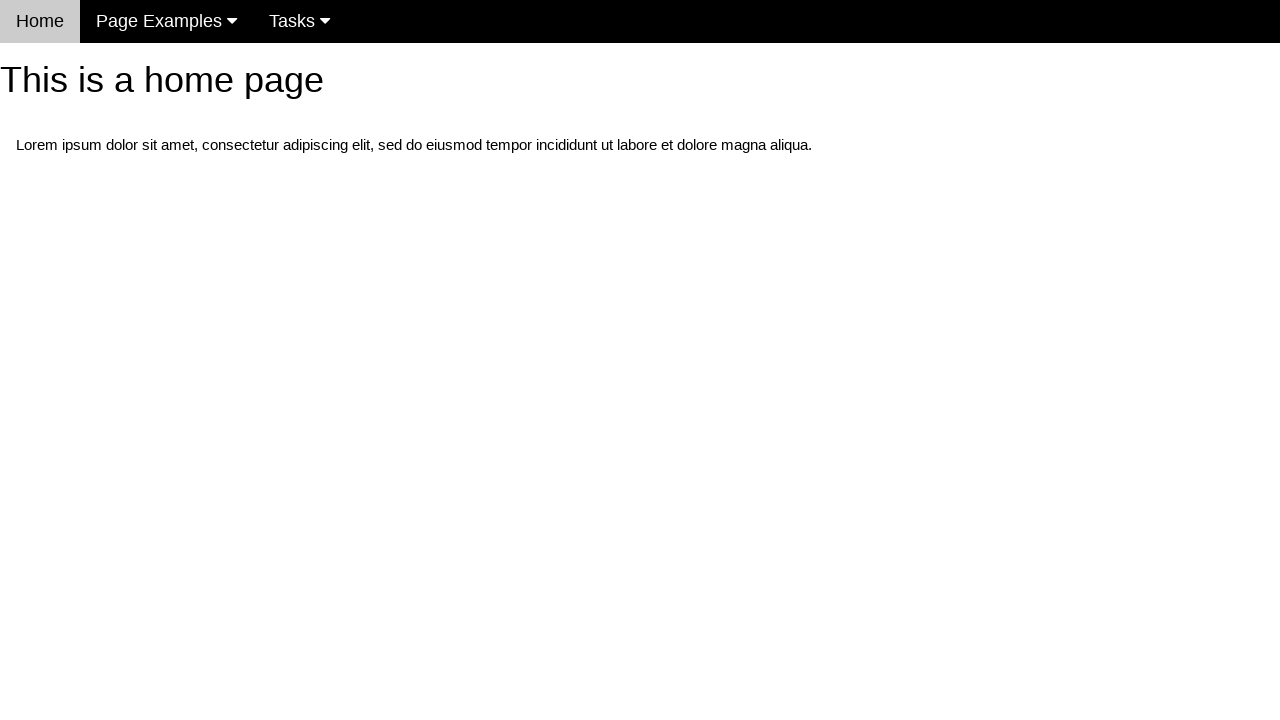

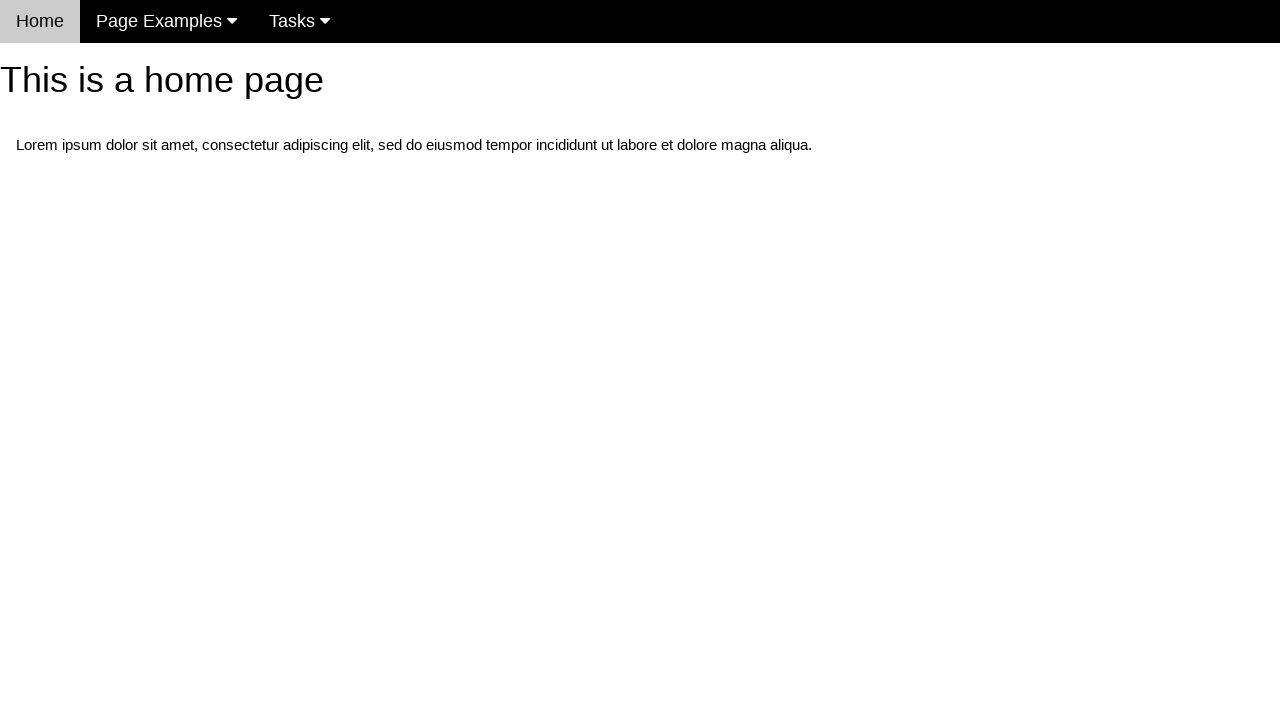